Tests radio button functionality by clicking through all radio buttons on the automation practice page

Starting URL: https://rahulshettyacademy.com/AutomationPractice/

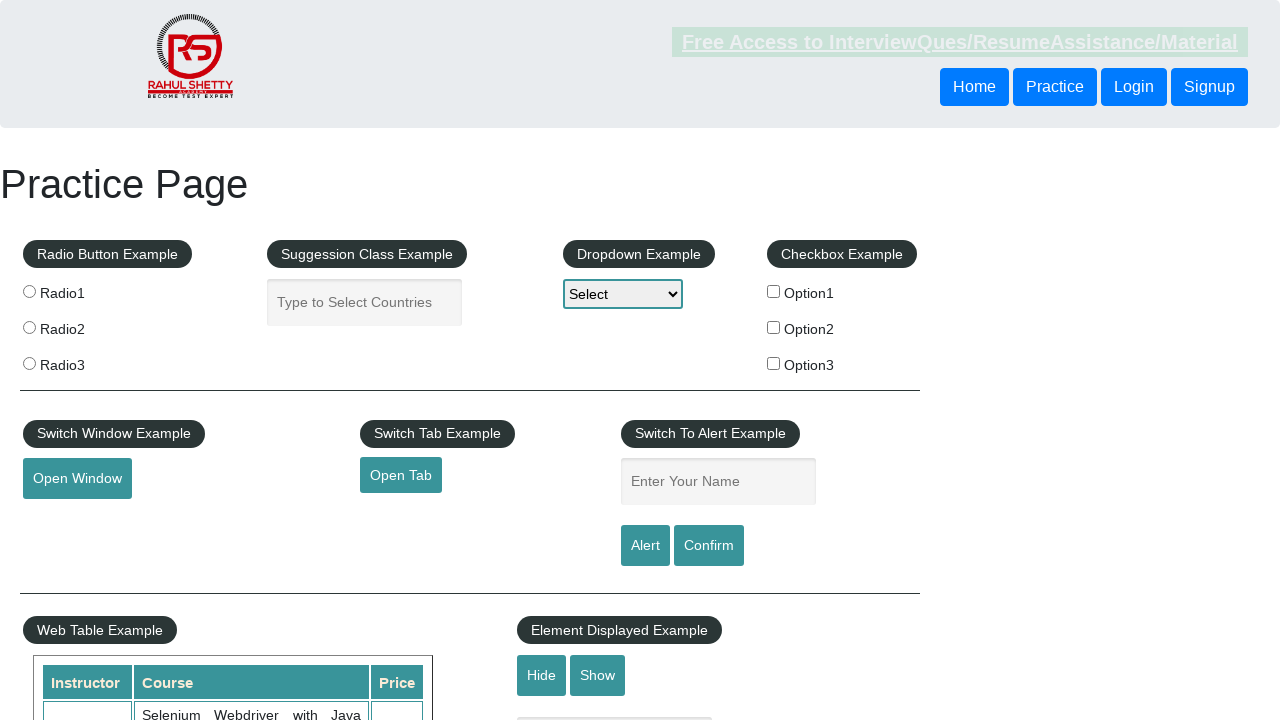

Navigated to automation practice page
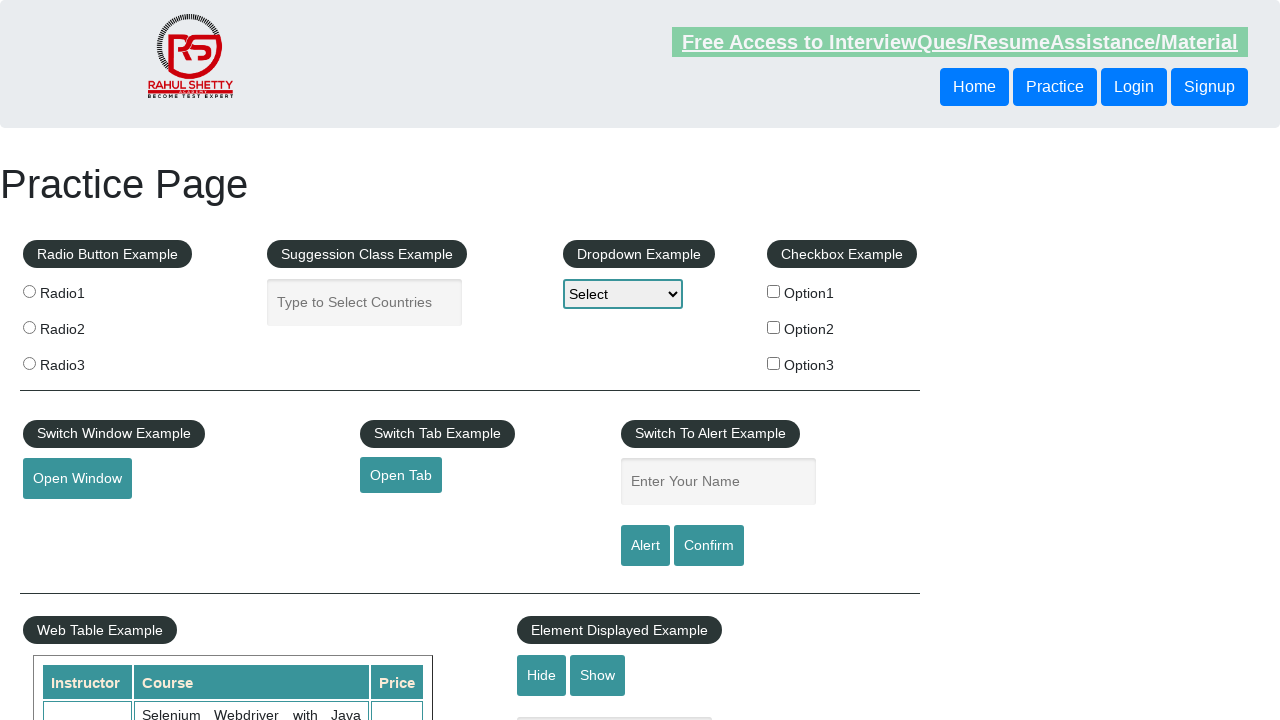

Located all radio buttons on the page
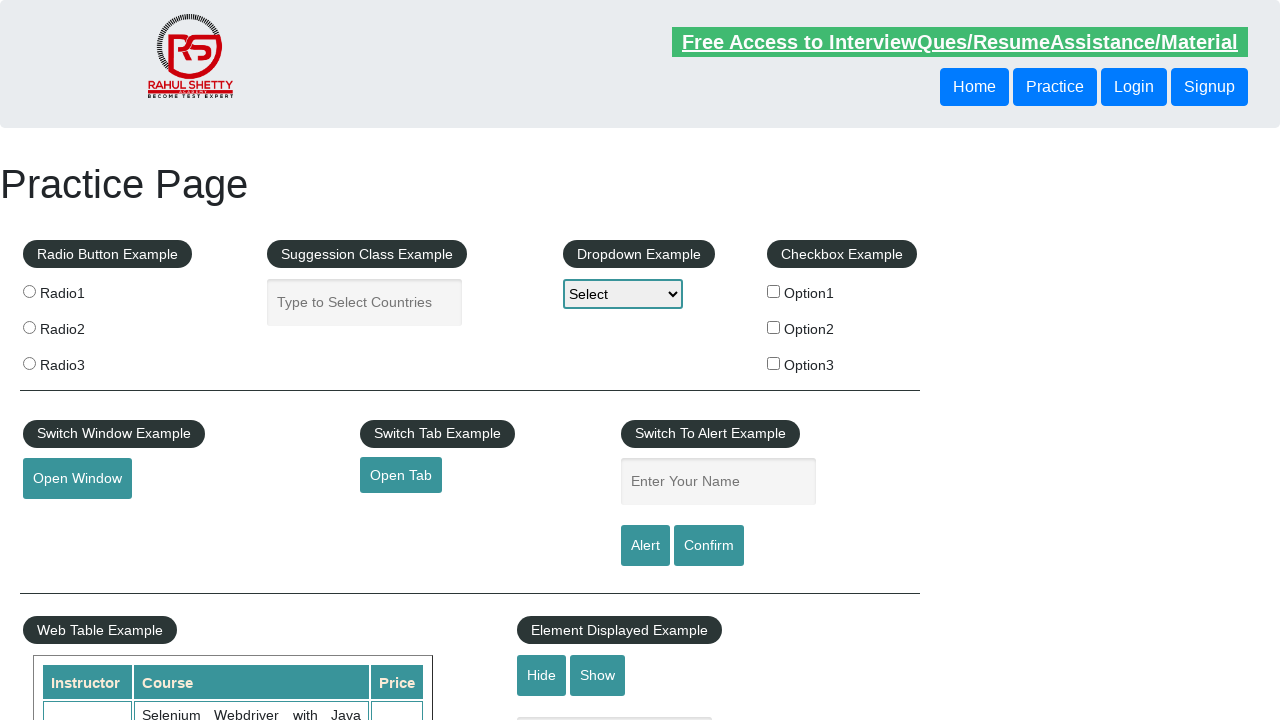

Clicked a radio button at (29, 291) on input[type='radio'] >> nth=0
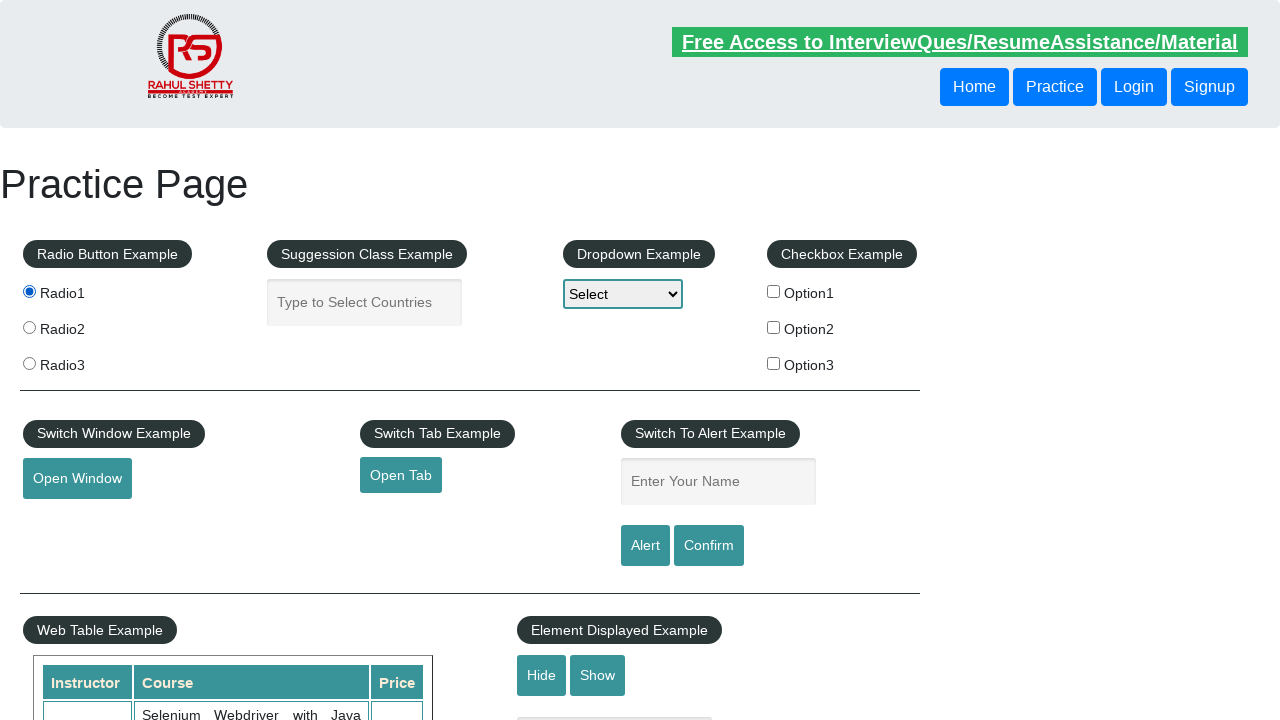

Clicked a radio button at (29, 327) on input[type='radio'] >> nth=1
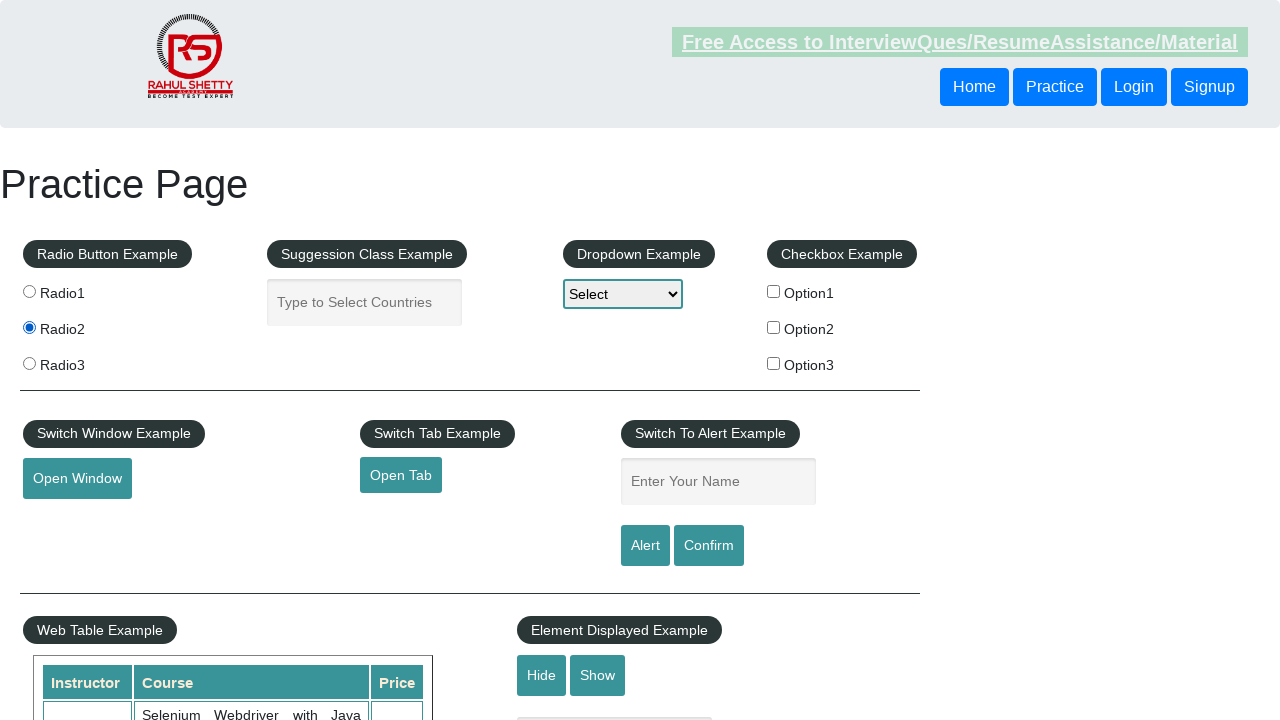

Clicked a radio button at (29, 363) on input[type='radio'] >> nth=2
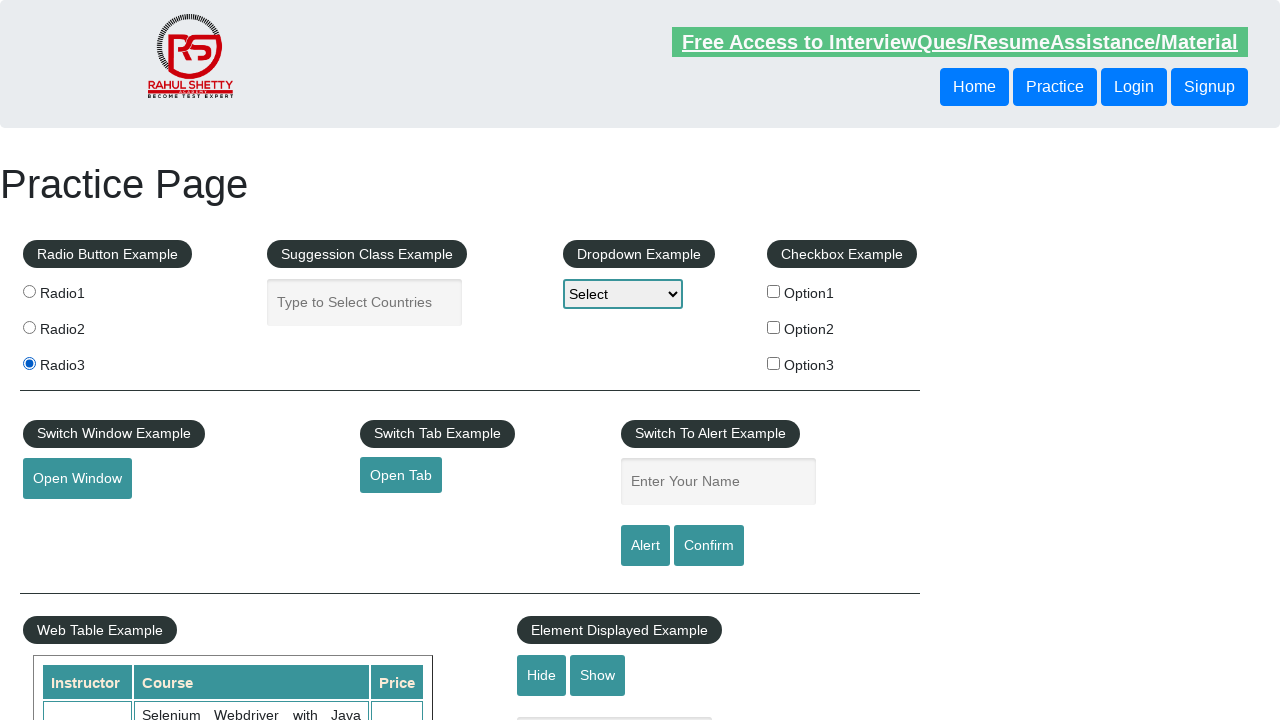

Clicked the third radio button specifically at (29, 363) on input[type='radio'] >> nth=2
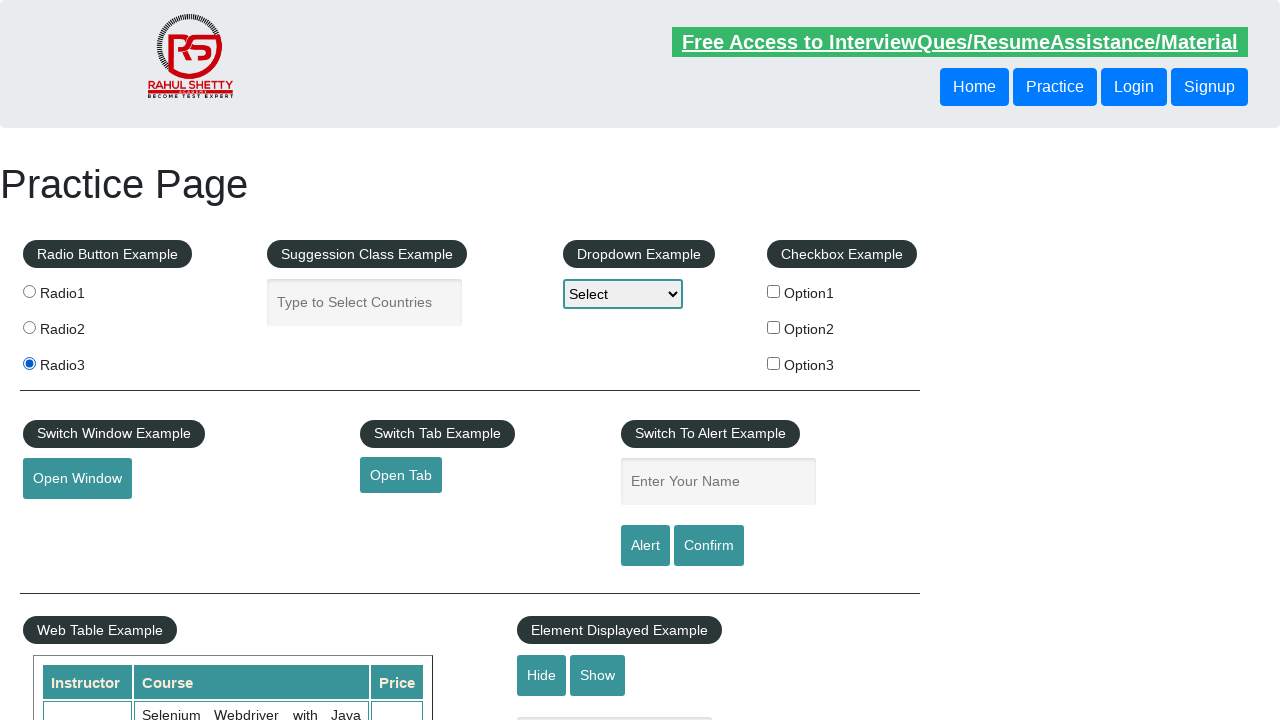

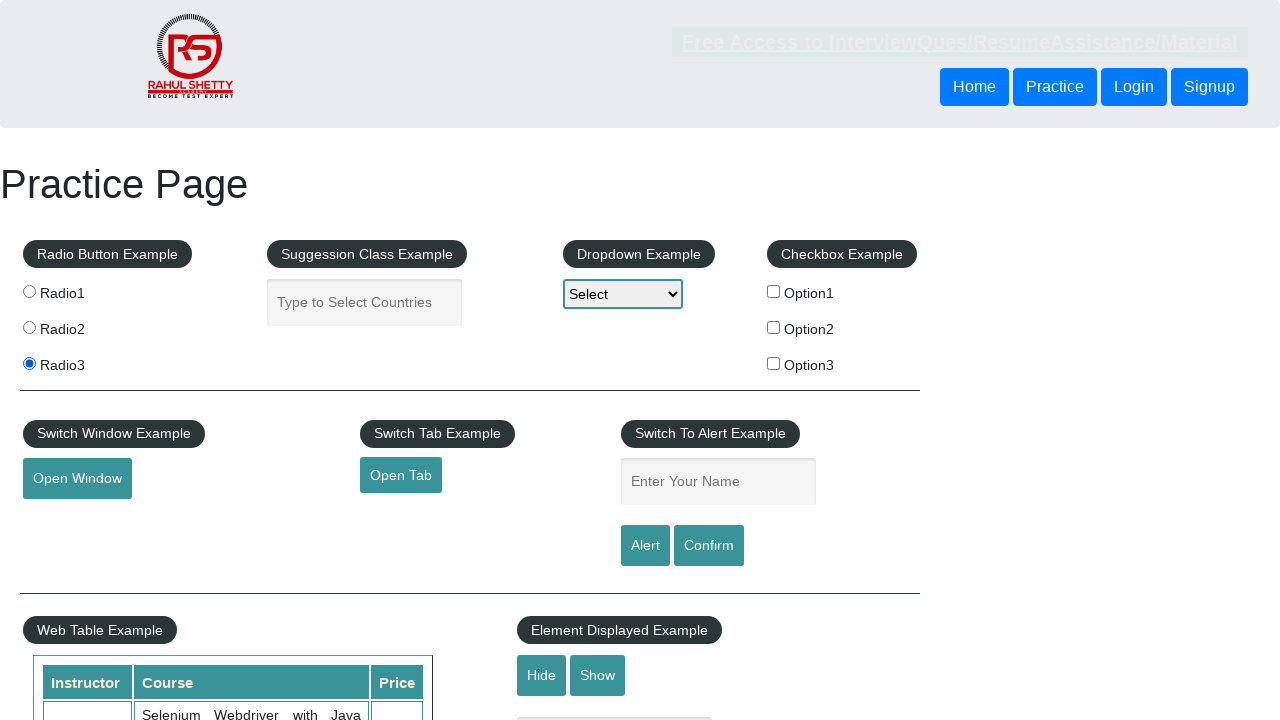